Tests prompt alert dialog by clicking the button and entering text

Starting URL: https://testautomationpractice.blogspot.com/

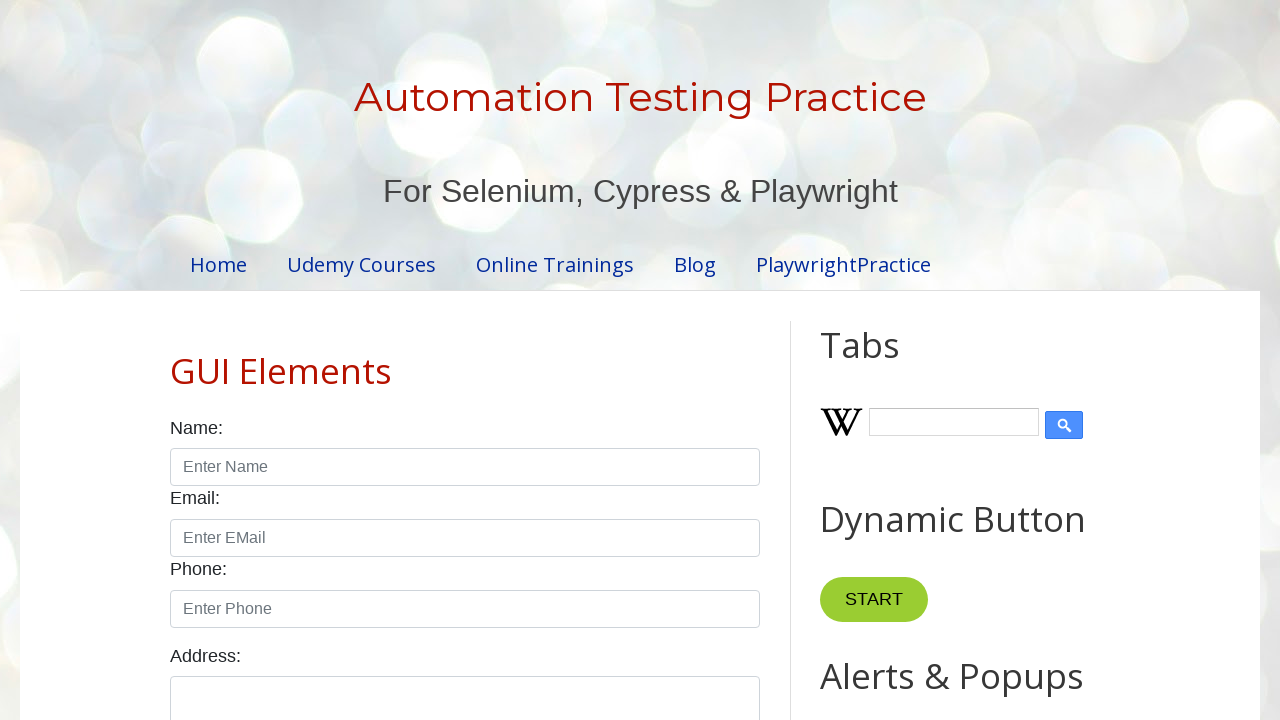

Set up dialog handler to accept prompt with text 'Prompt'
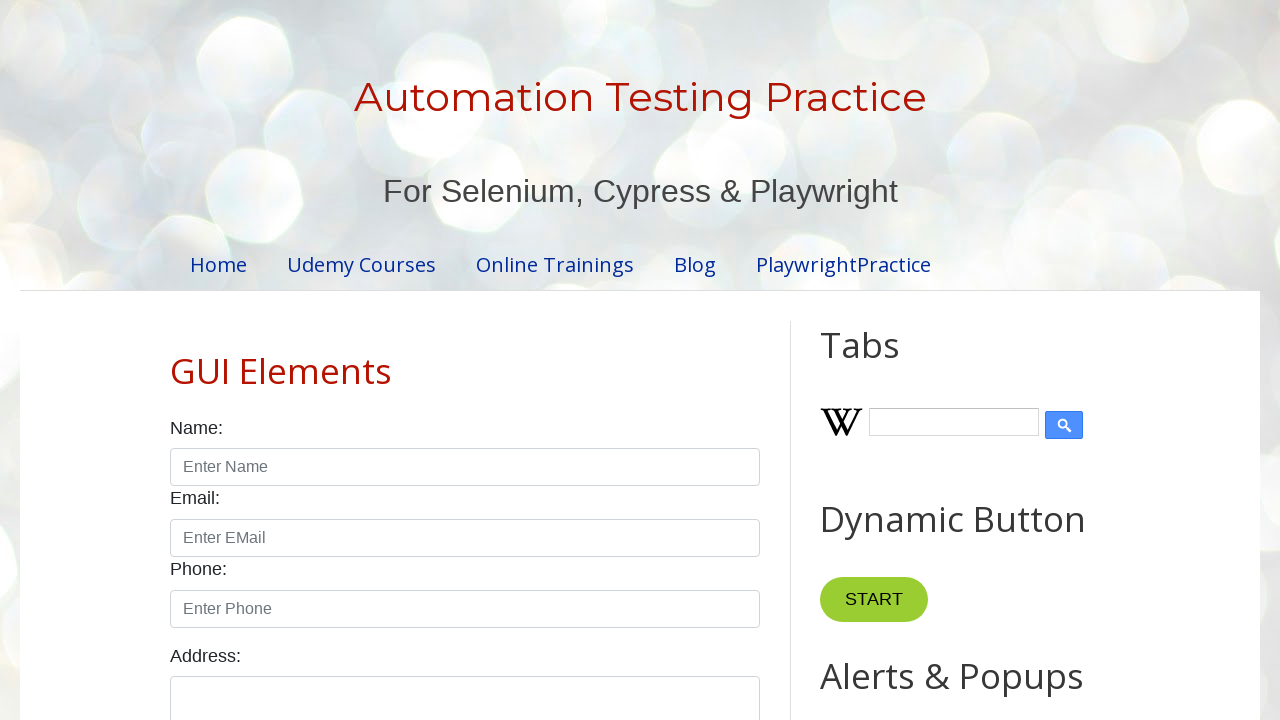

Clicked the Prompt Alert button at (890, 360) on internal:role=button[name="Prompt Alert"i]
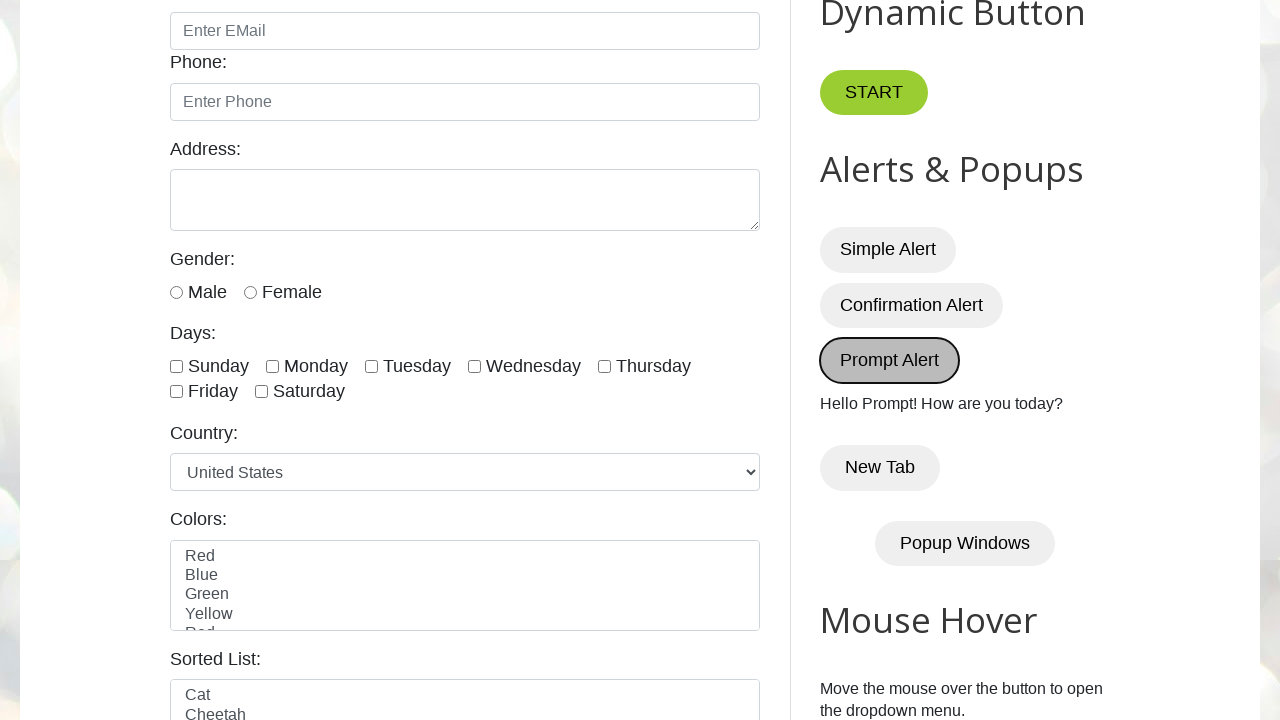

Waited for demo result element to appear
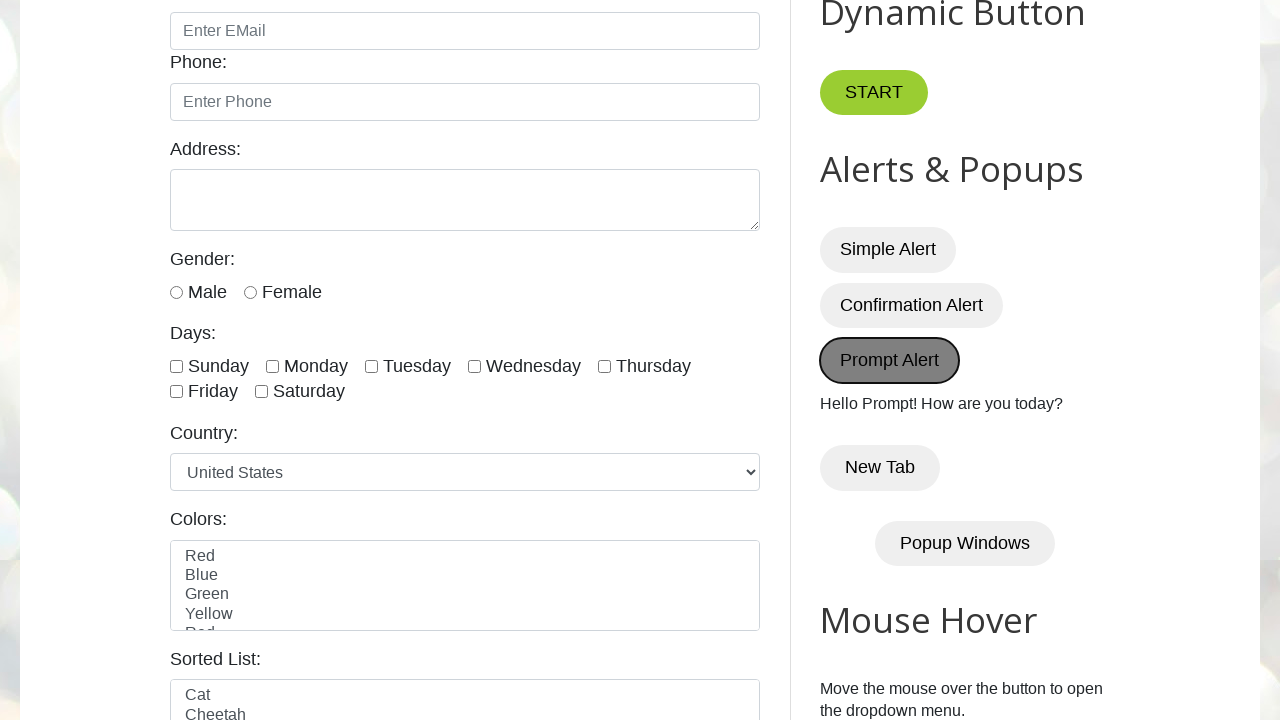

Verified that 'Prompt' text appears in demo result
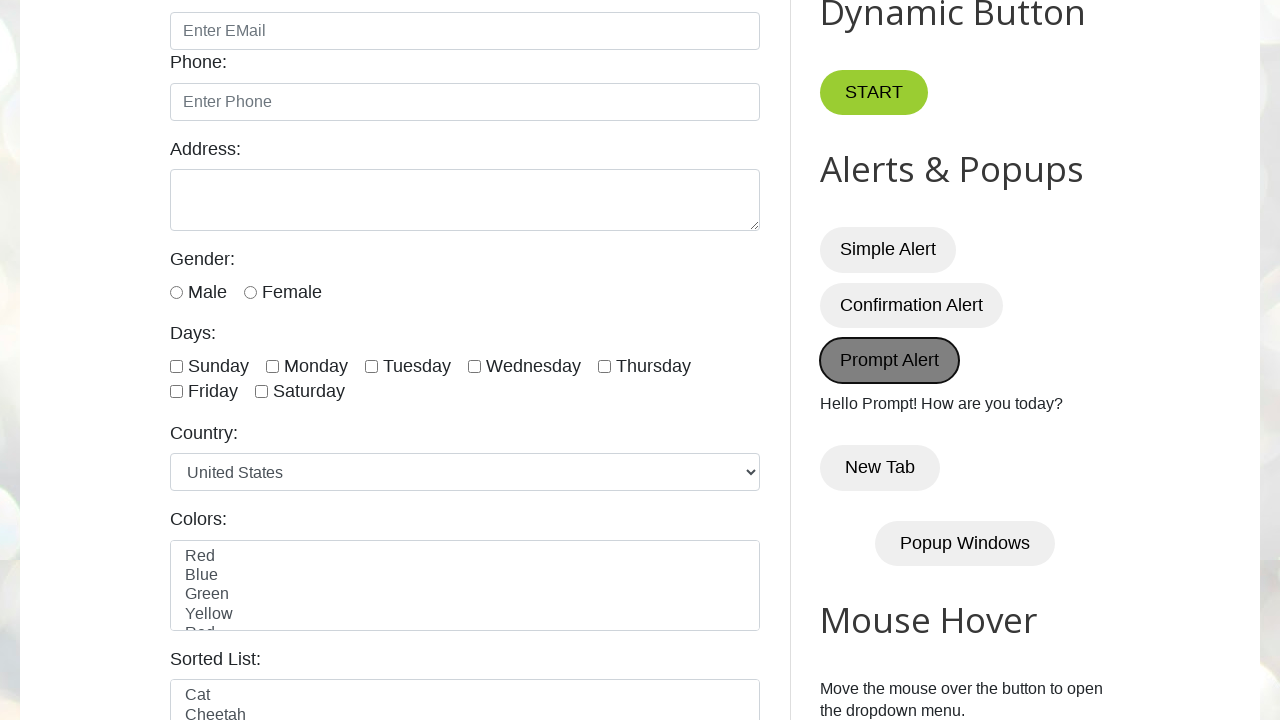

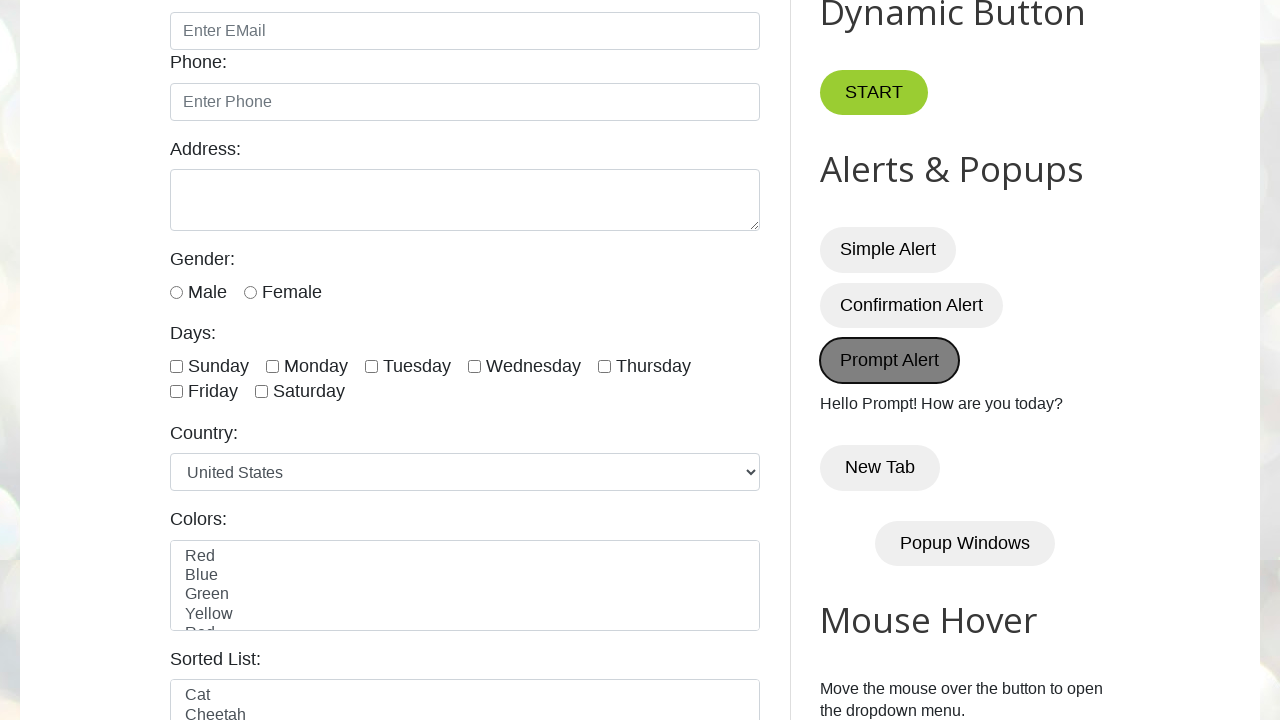